Tests search functionality on spirit-of-metal.com by searching for a band and navigating to an album page

Starting URL: https://www.spirit-of-metal.com/

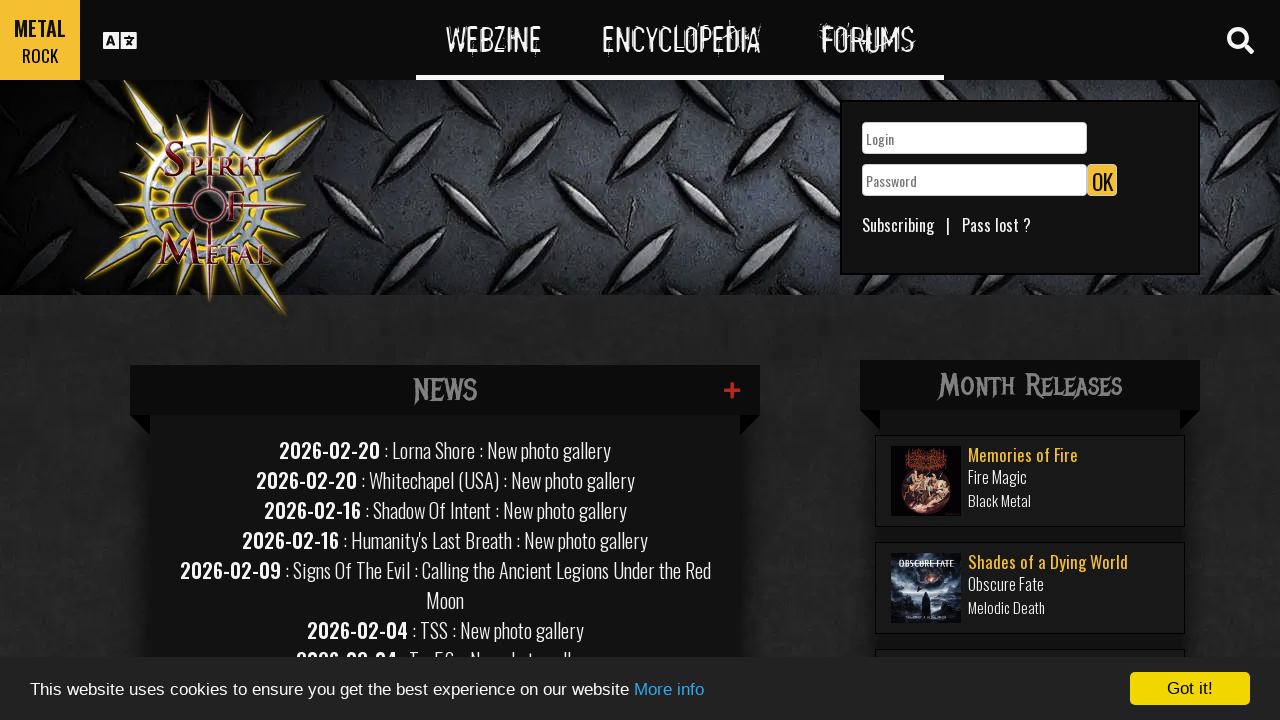

Clicked search toggle button at (1240, 40) on #search-toggle
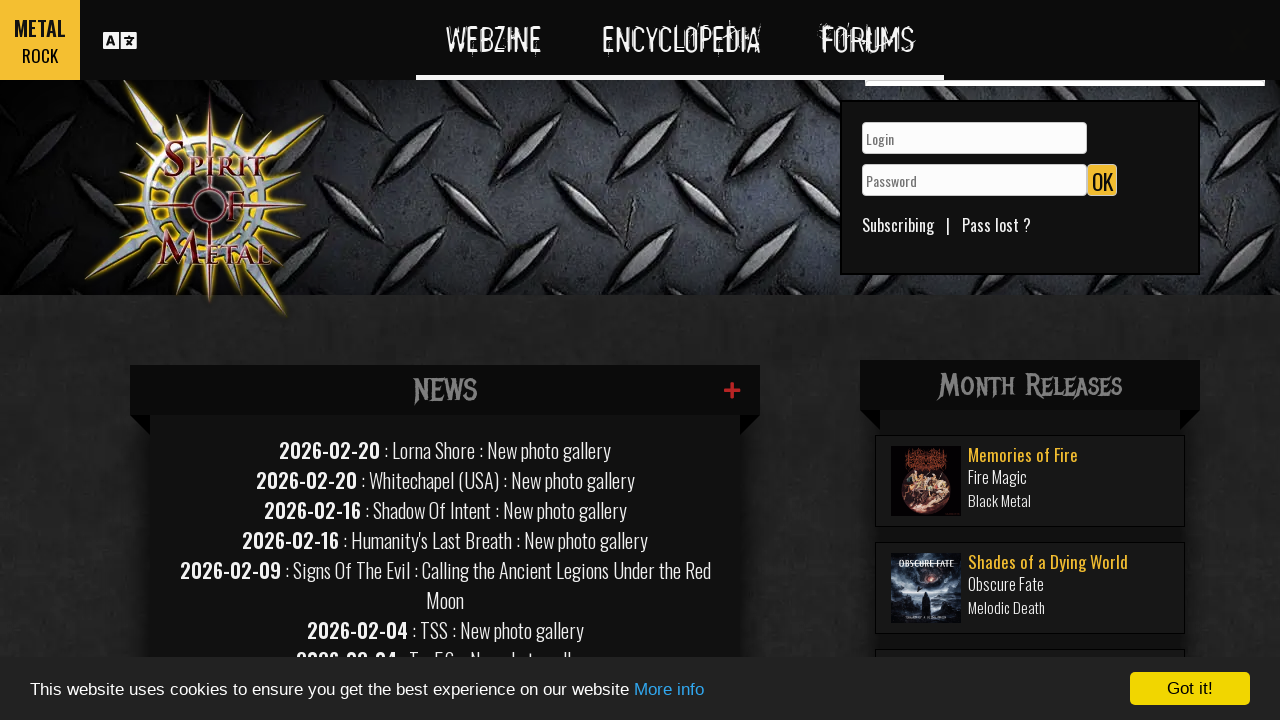

Filled search field with 'skepticism' on #GlobalSearchField
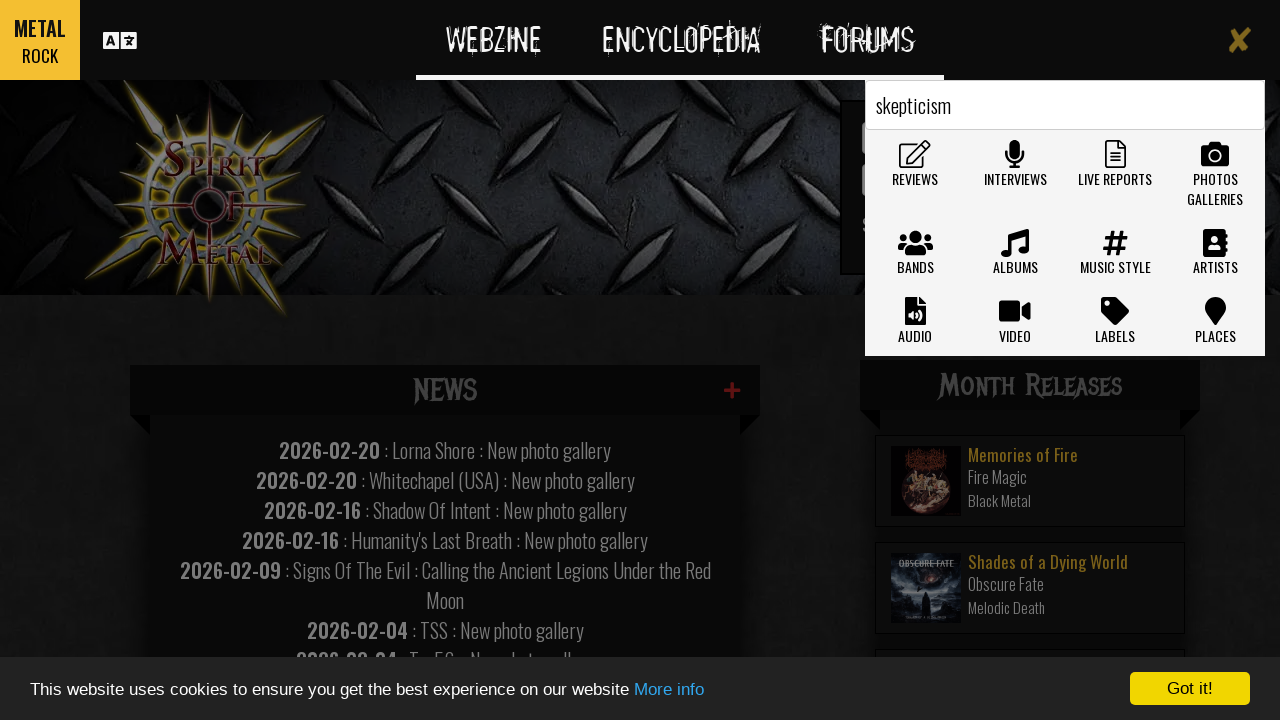

Pressed Enter to search for 'skepticism' on #GlobalSearchField
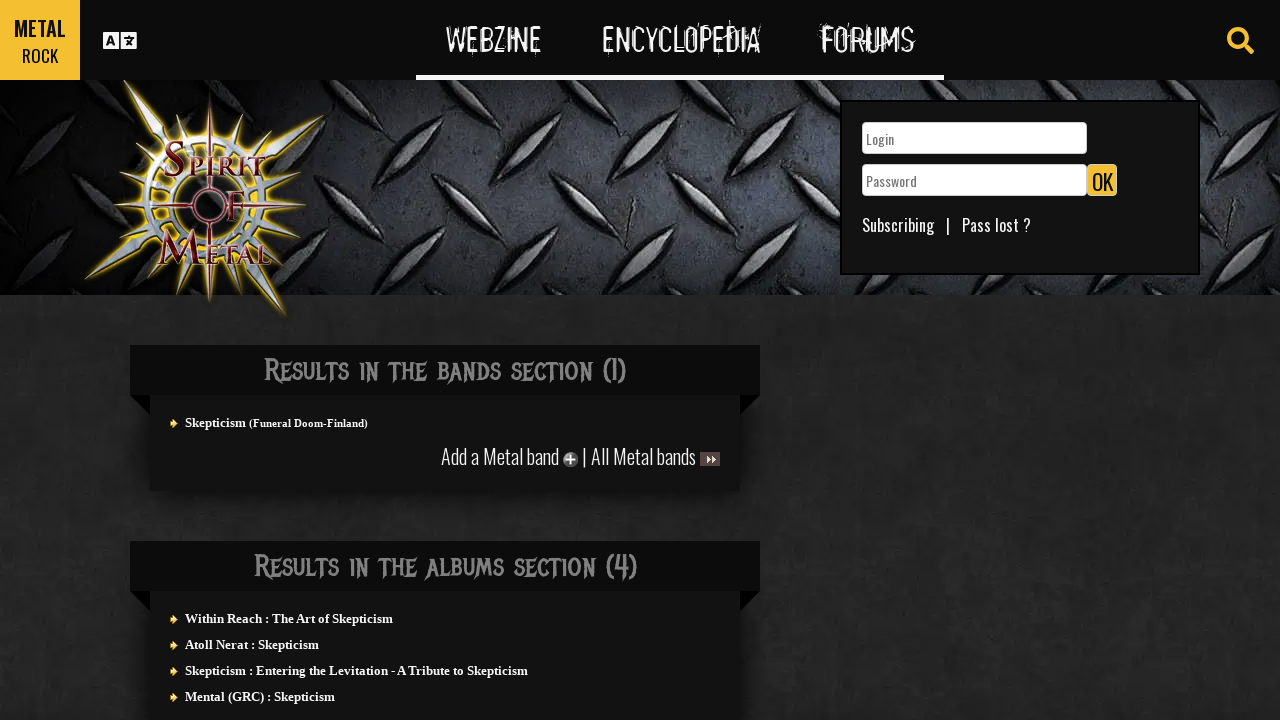

Clicked first search result at (216, 422) on xpath=//*[@id='actuality']/div/div/section[1]/div/ul/a
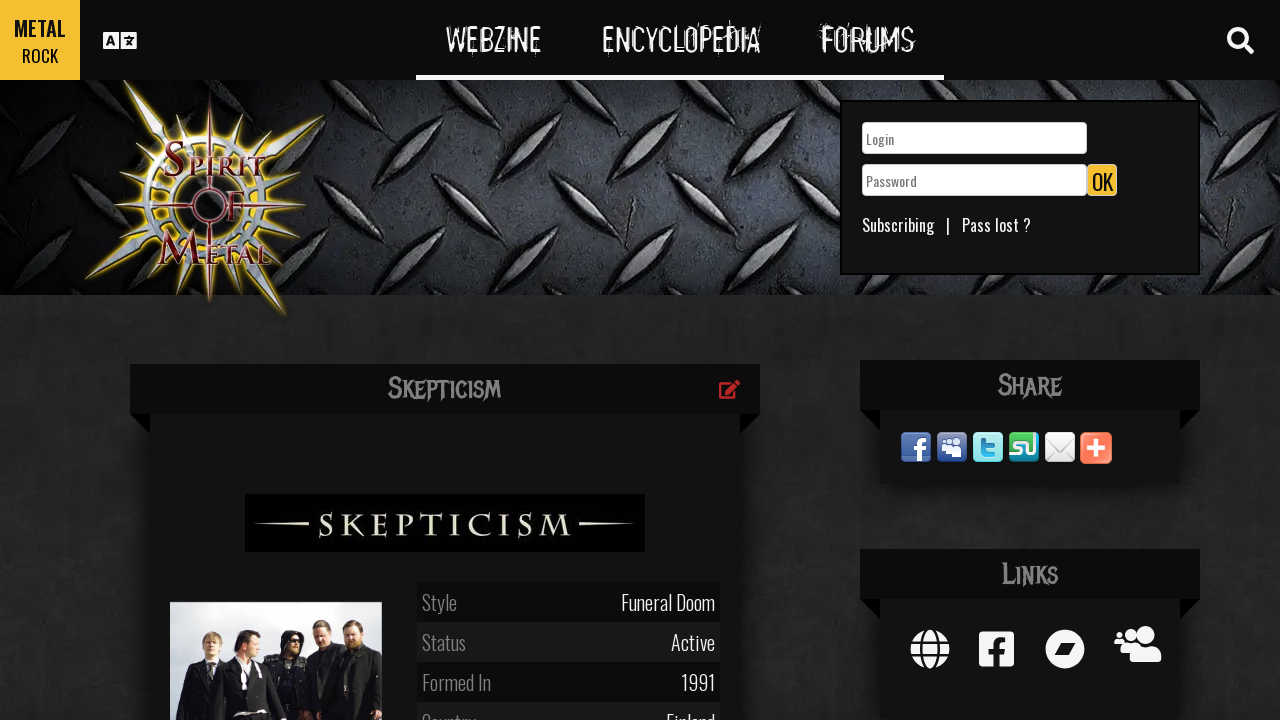

Scrolled down 1430 pixels to reveal more content
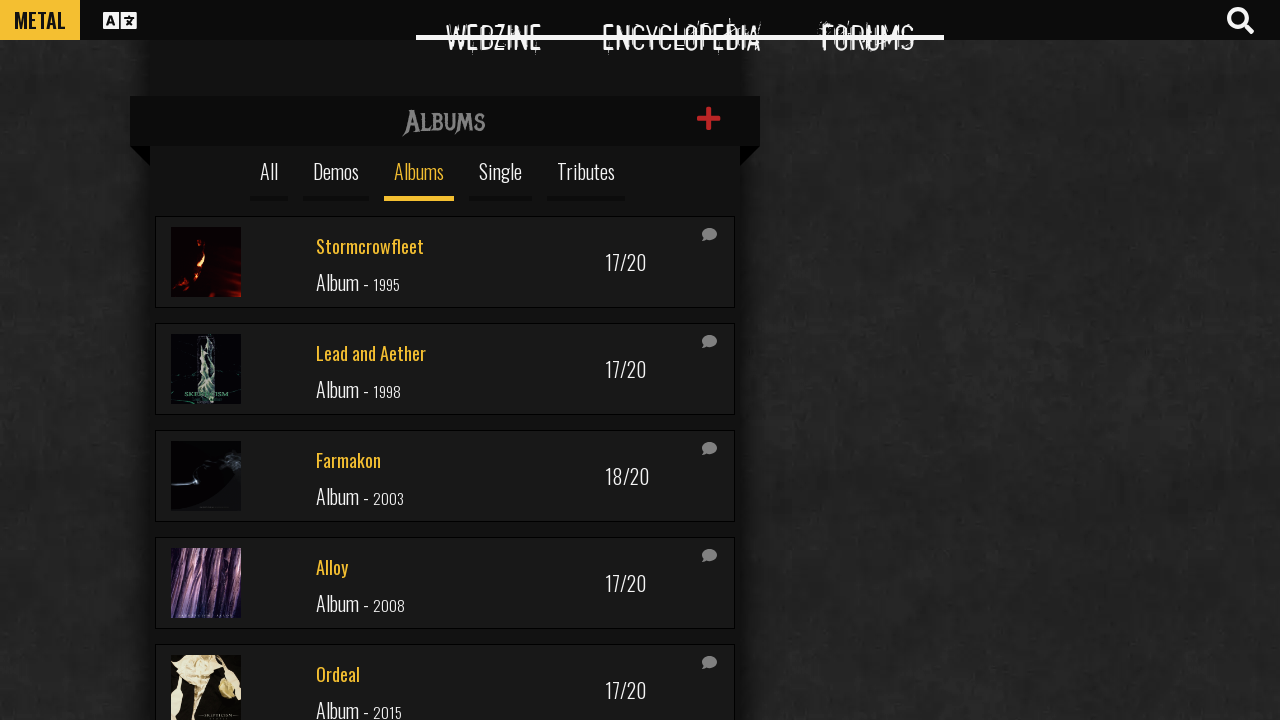

Clicked on album link at (445, 674) on xpath=//*[@id='infinitescroll']/div[5]/a
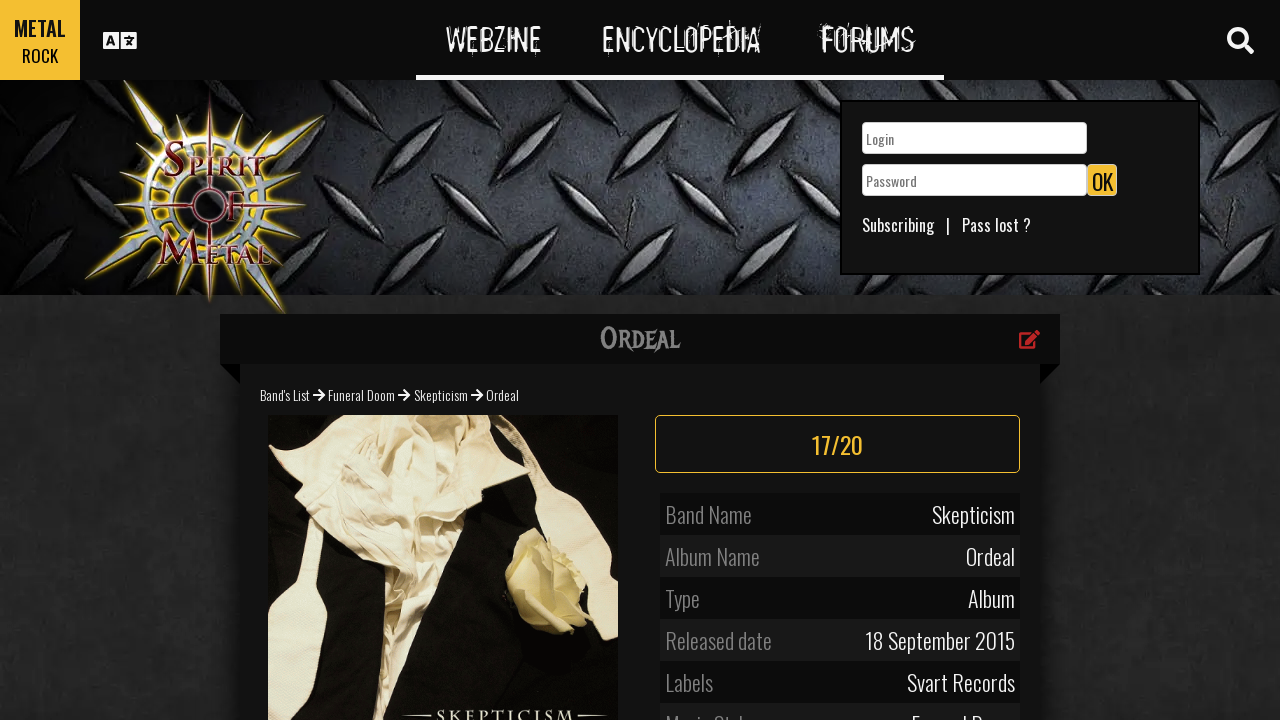

Album profile page loaded and element became visible
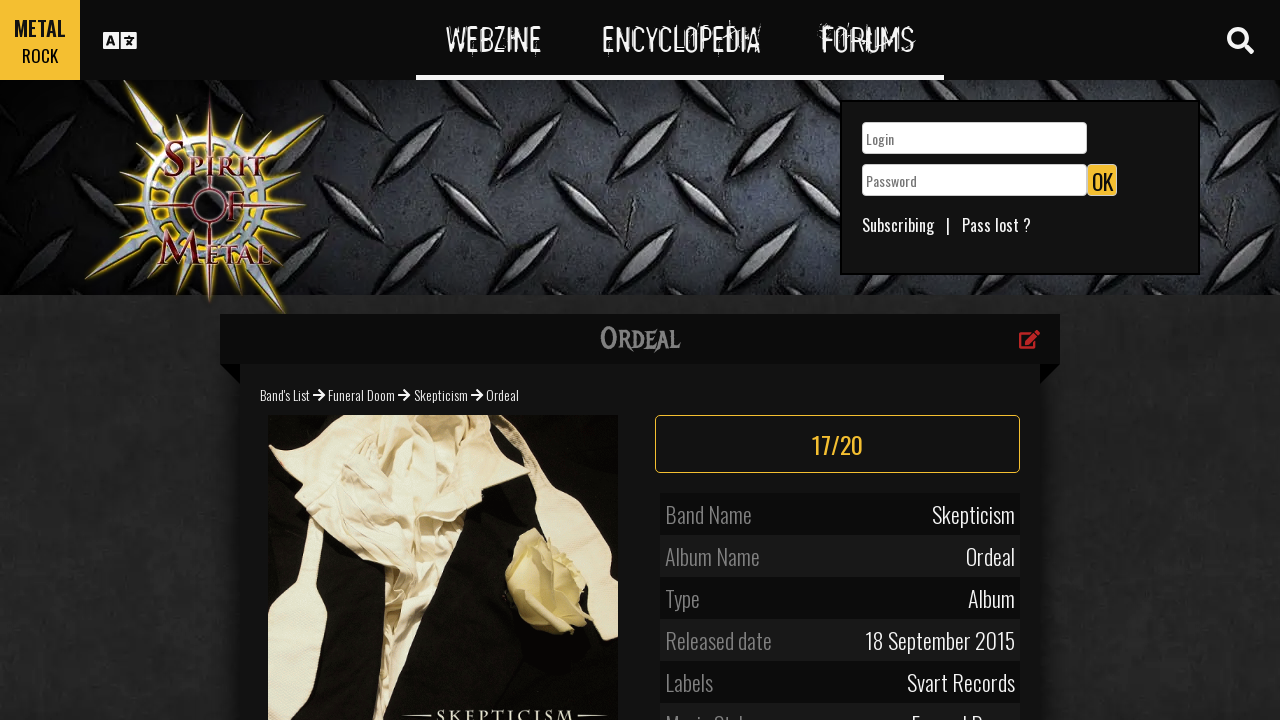

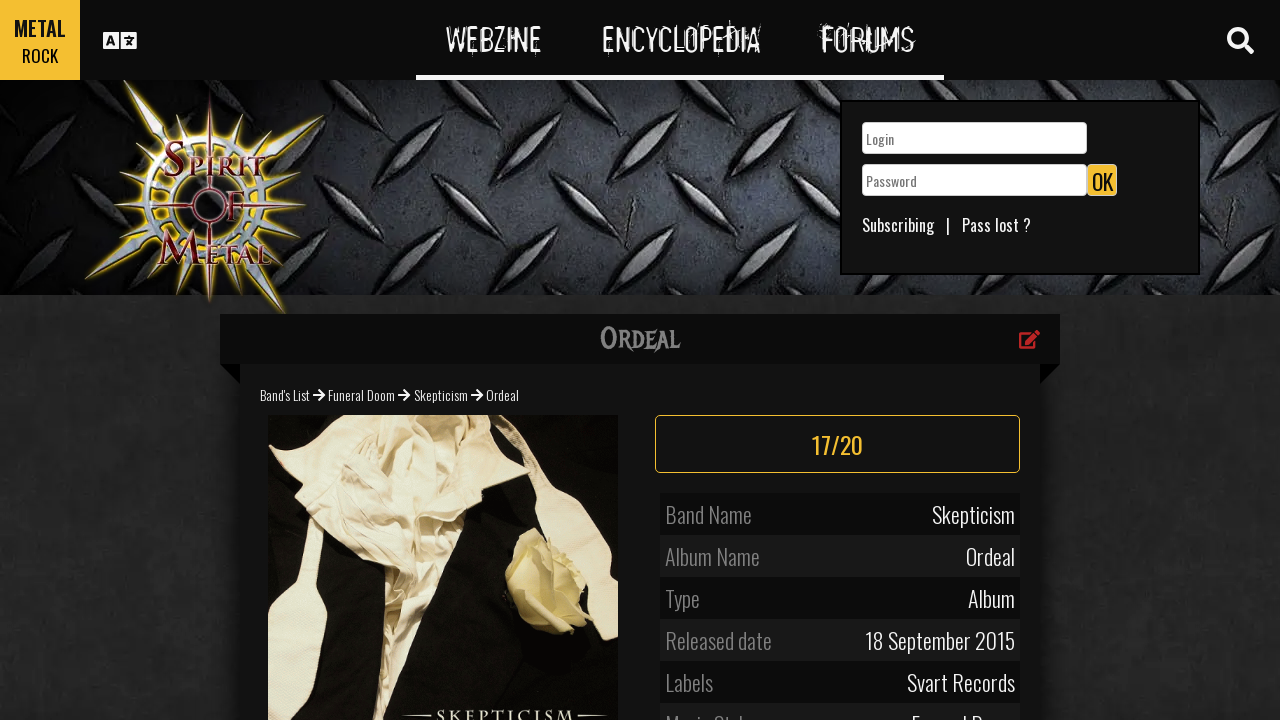